Navigates to the JPL Space images page and clicks the full image button to view the featured image

Starting URL: https://data-class-jpl-space.s3.amazonaws.com/JPL_Space/index.html

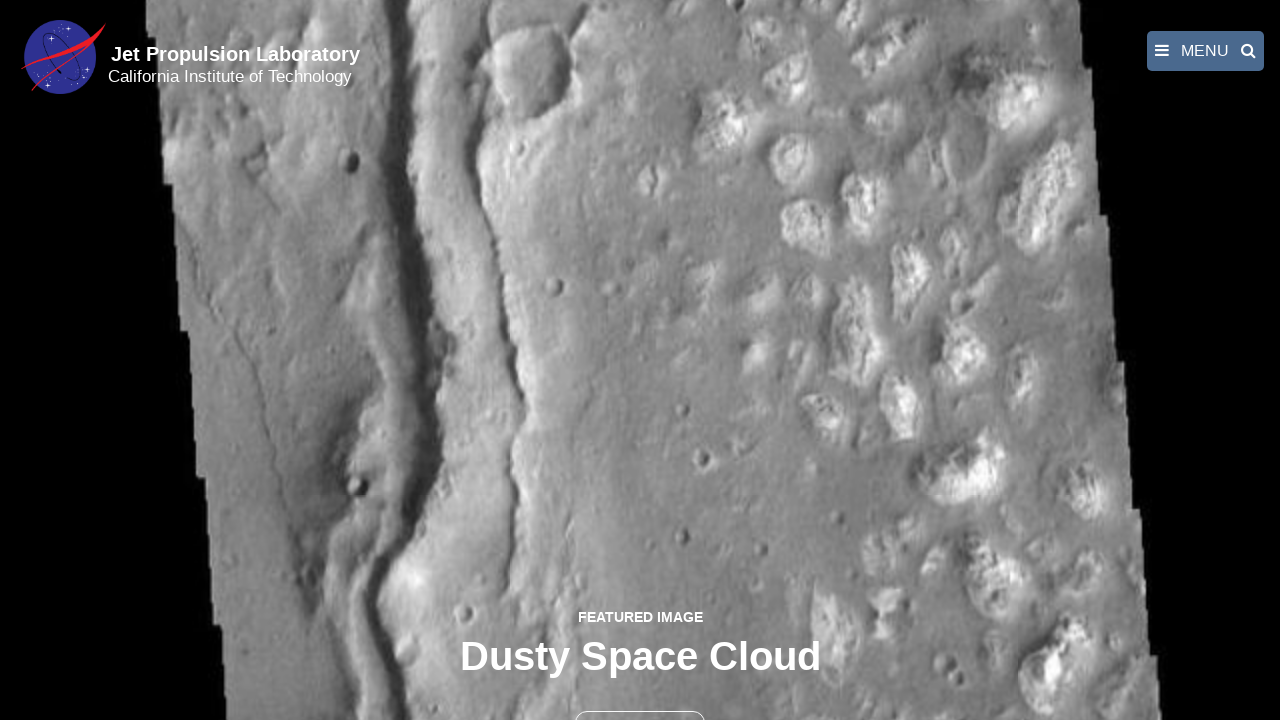

Navigated to JPL Space images page
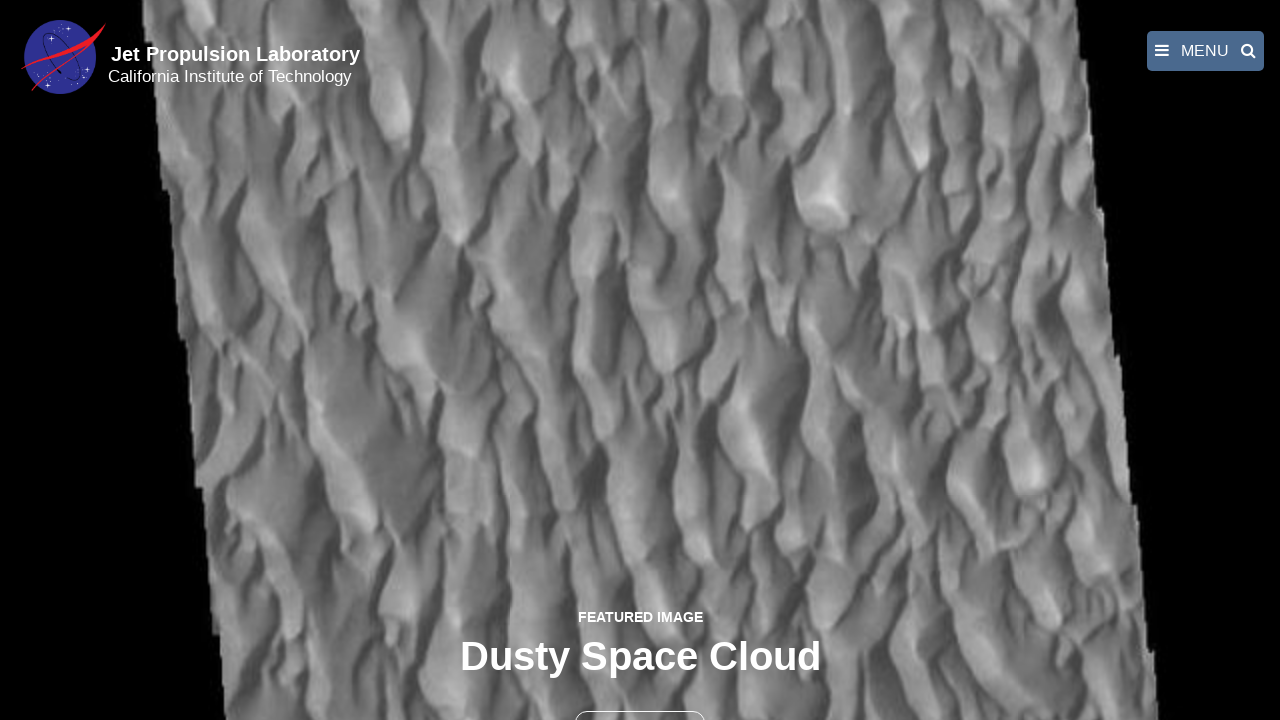

Clicked the full image button to view featured image at (640, 699) on button >> nth=1
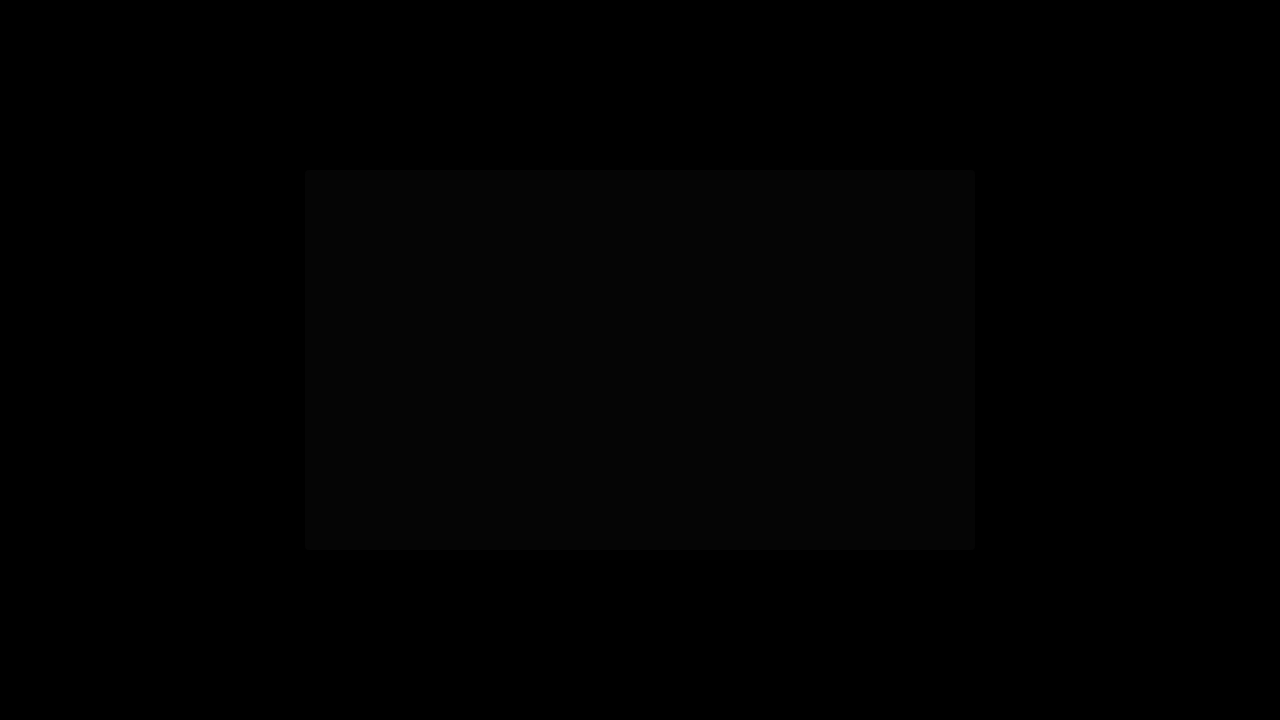

Featured image loaded in fancybox viewer
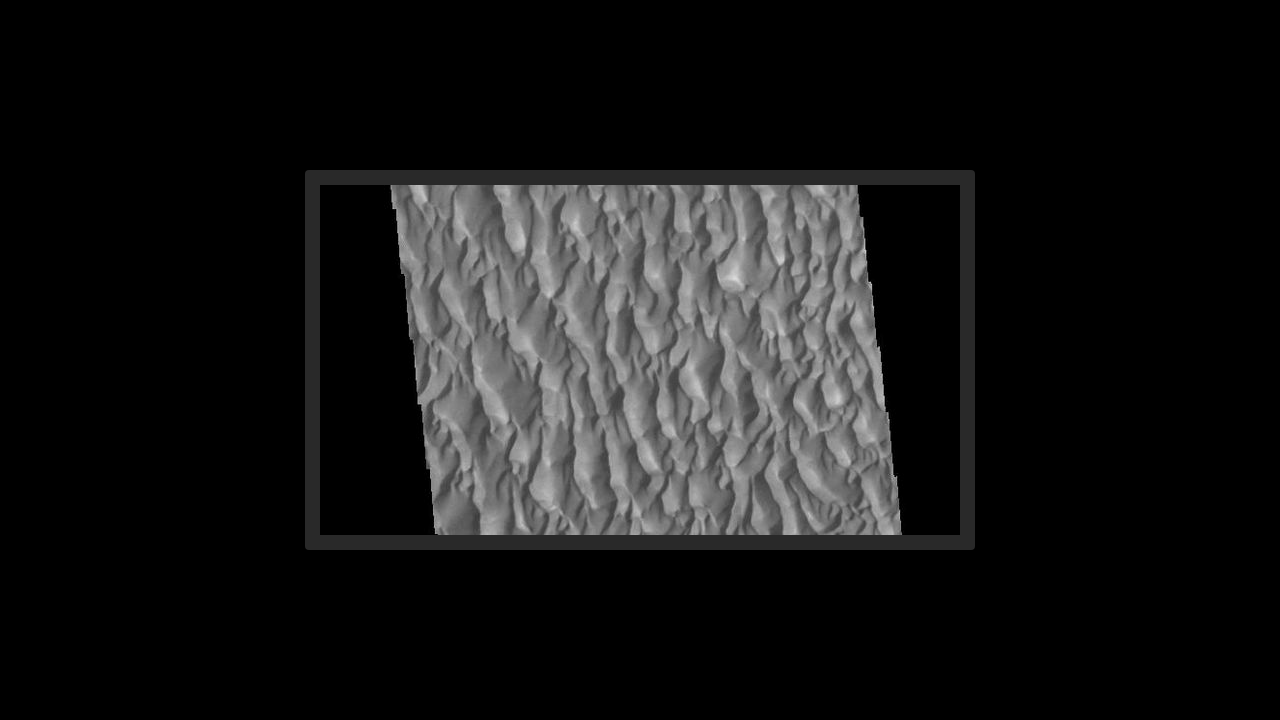

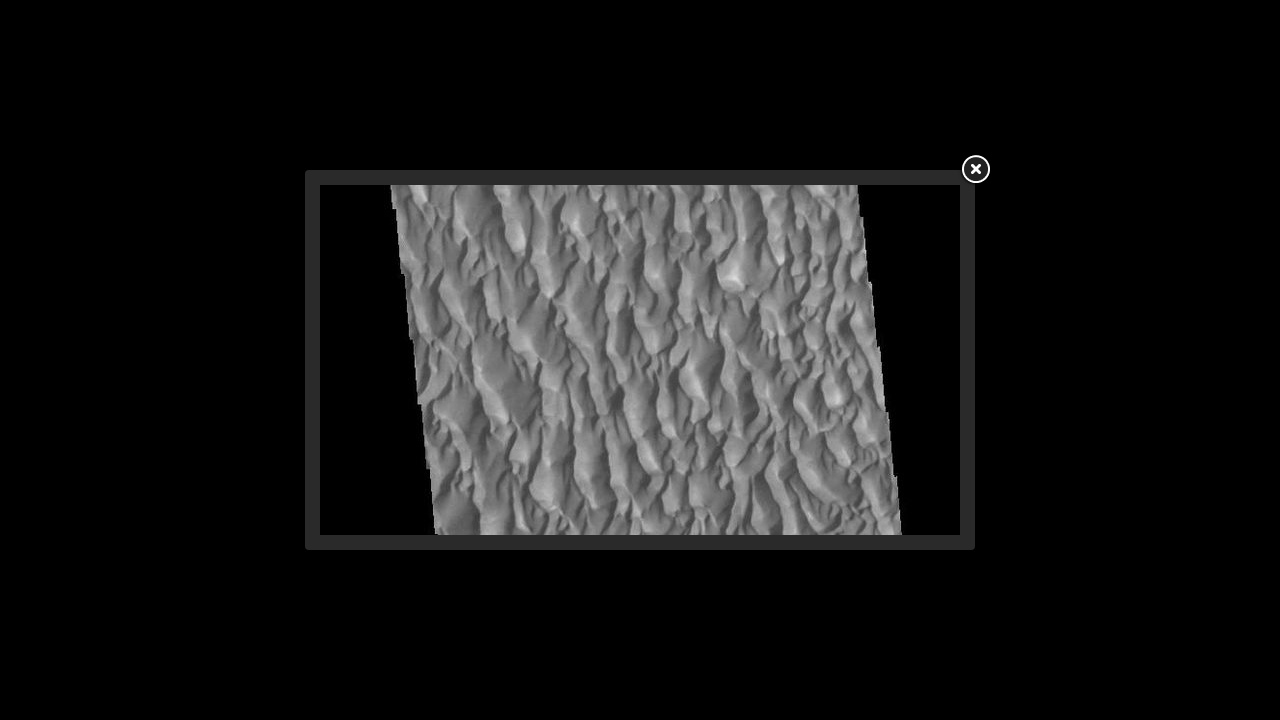